Navigates to NDTV news website and verifies the page loads by checking the page title is present.

Starting URL: http://www.ndtv.com

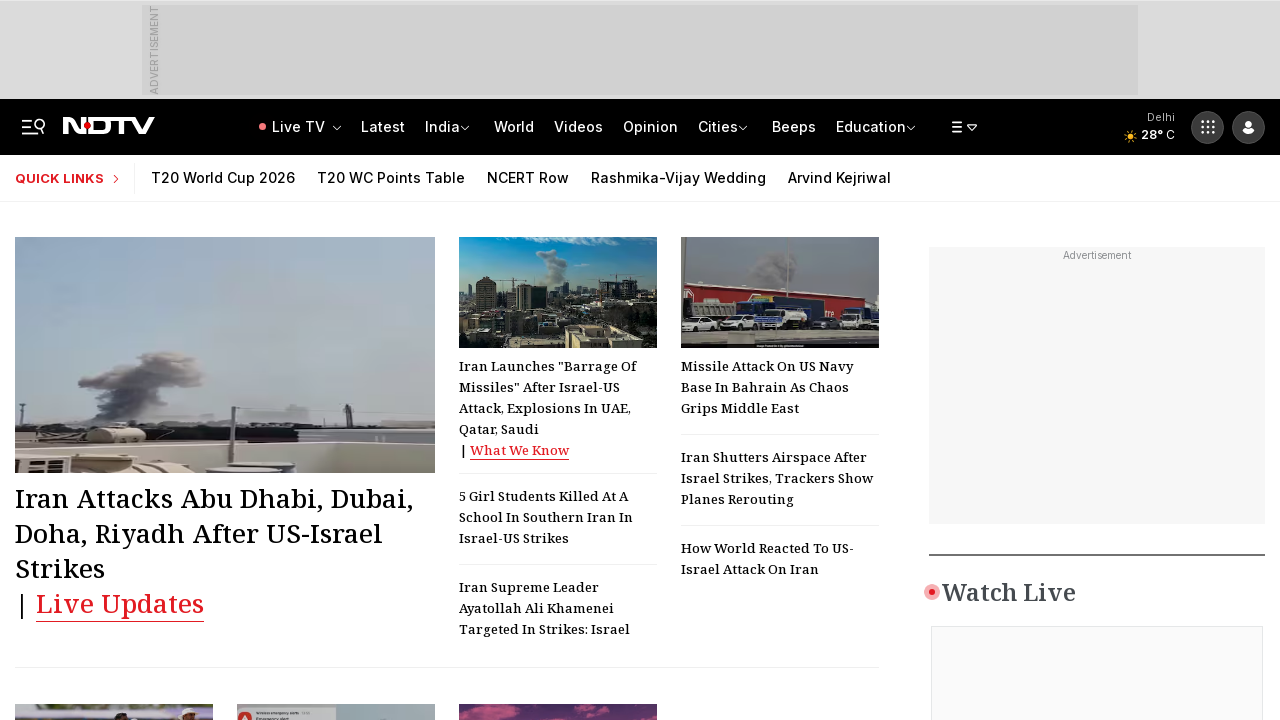

Waited for page to reach domcontentloaded state
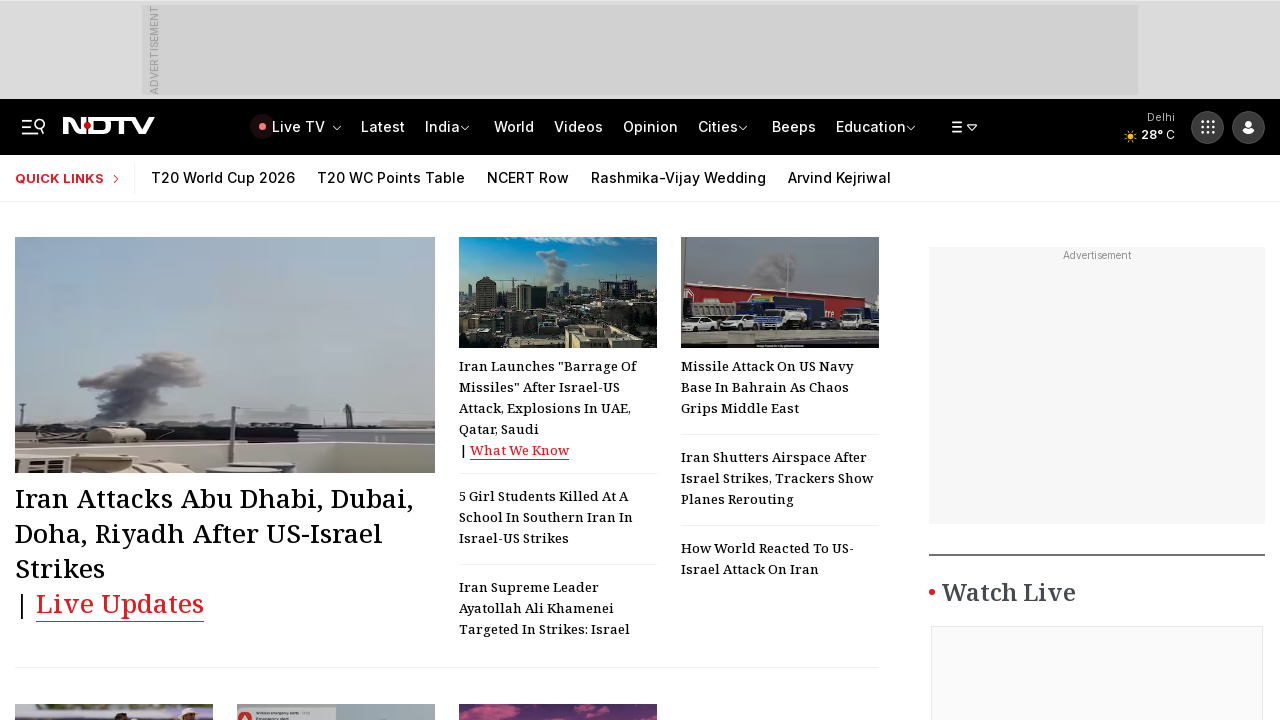

Retrieved page title
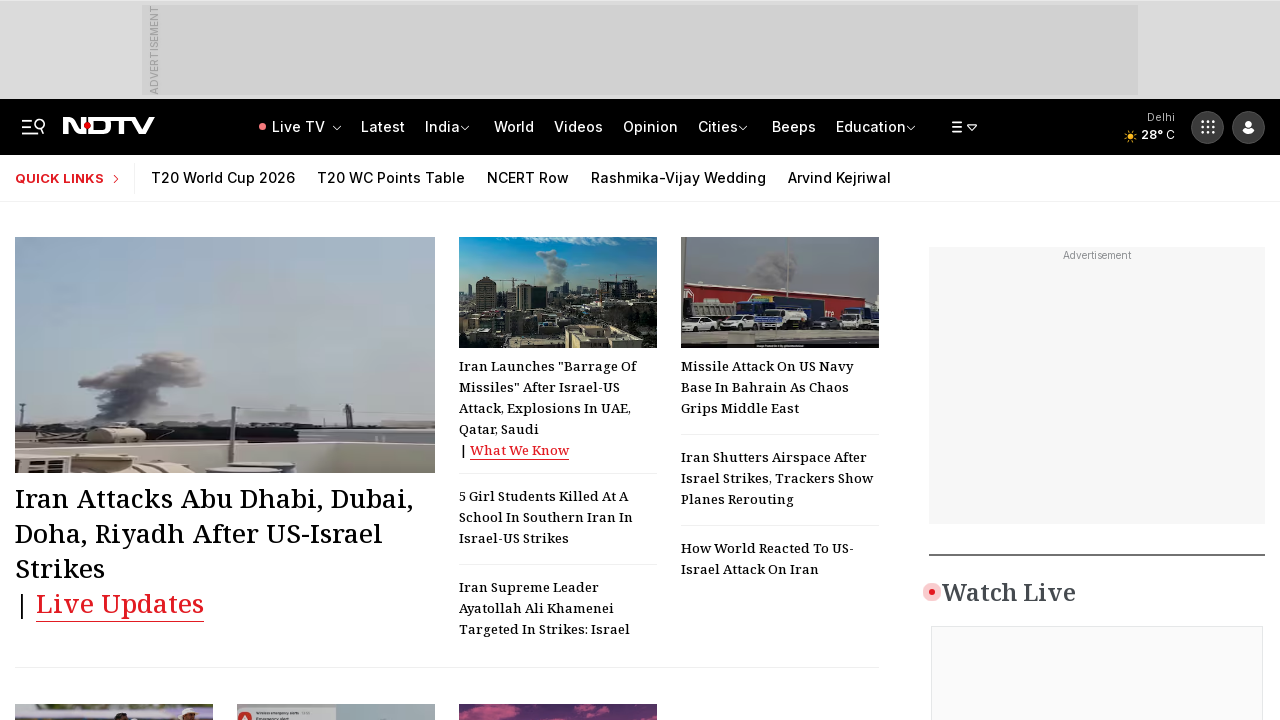

Verified page title is not empty
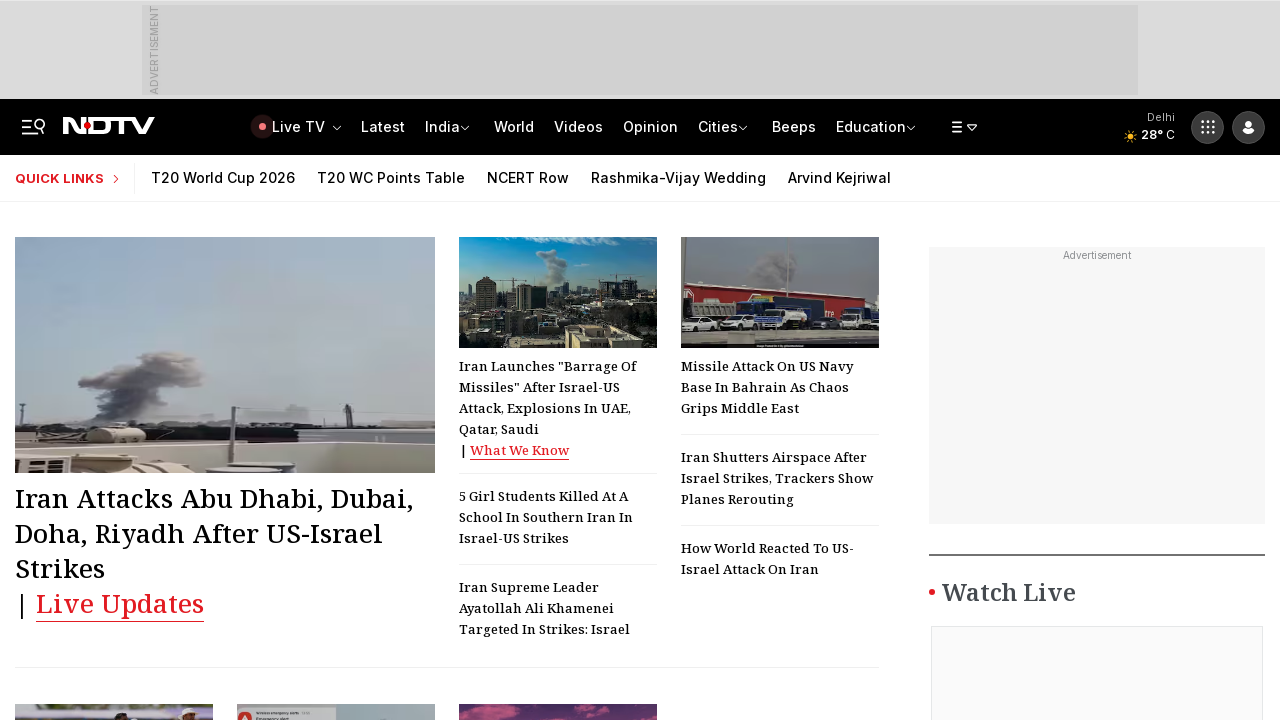

Printed page title: Get Latest News, India News, Breaking News, Today's News - NDTV.com
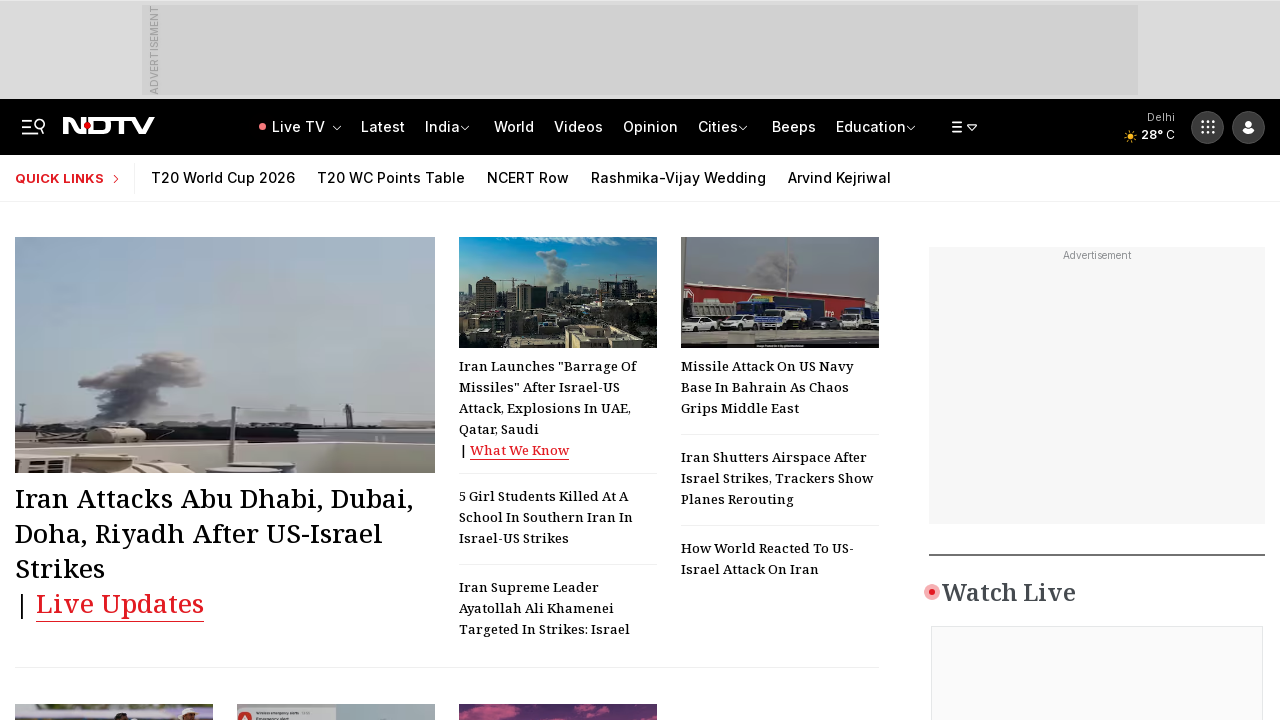

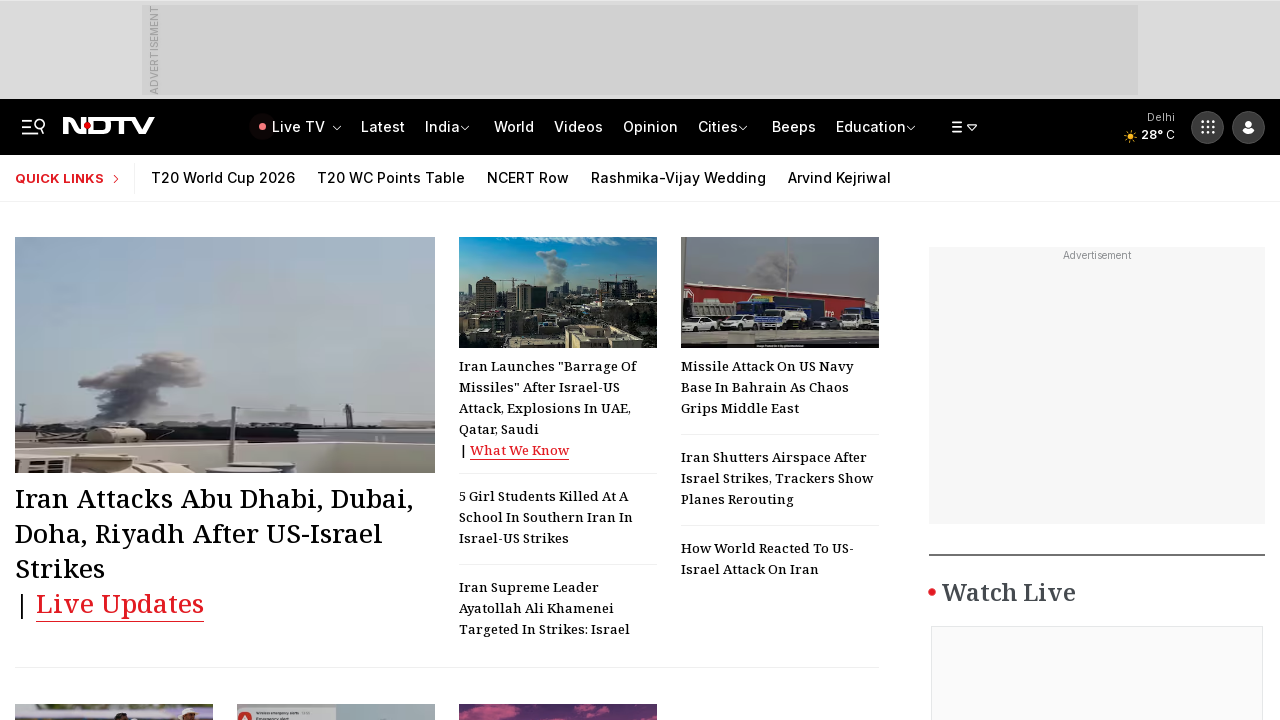